Tests the autocomplete suggestion functionality by typing a partial country name, waiting for suggestions to appear, and selecting "India" from the dropdown options.

Starting URL: https://www.rahulshettyacademy.com/AutomationPractice/

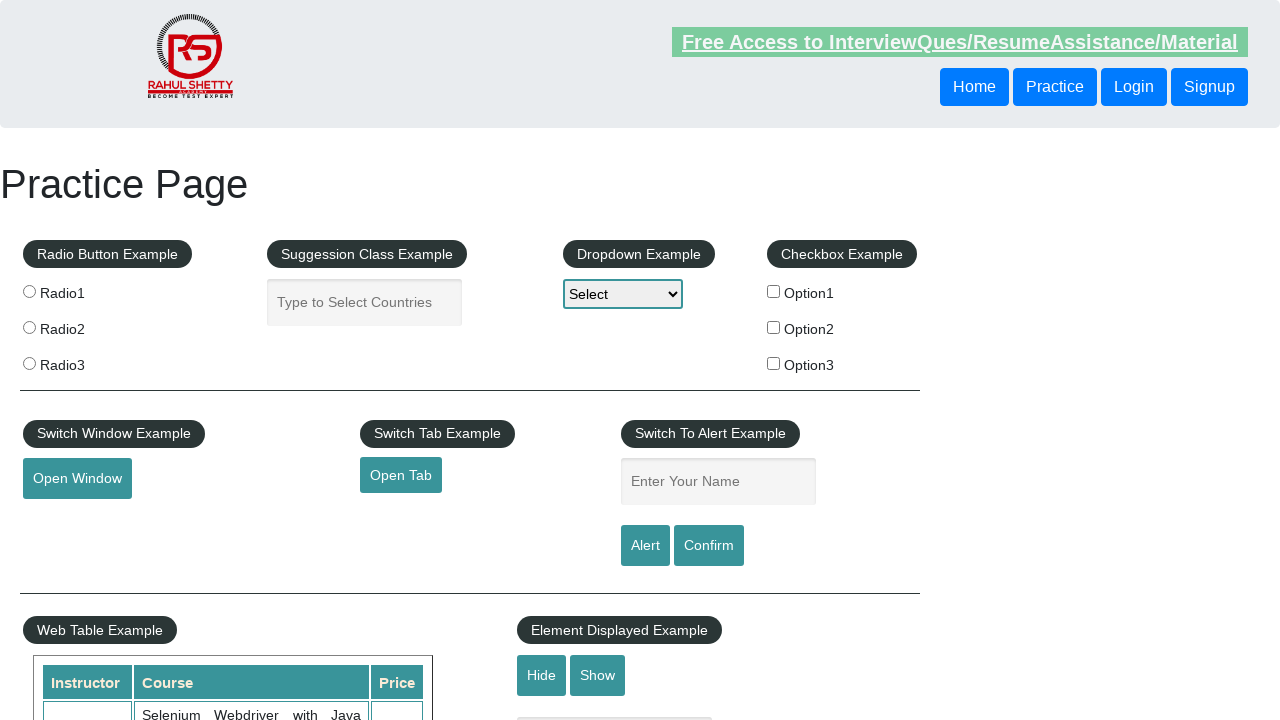

Typed 'Ind' in autocomplete field to search for country on #autocomplete
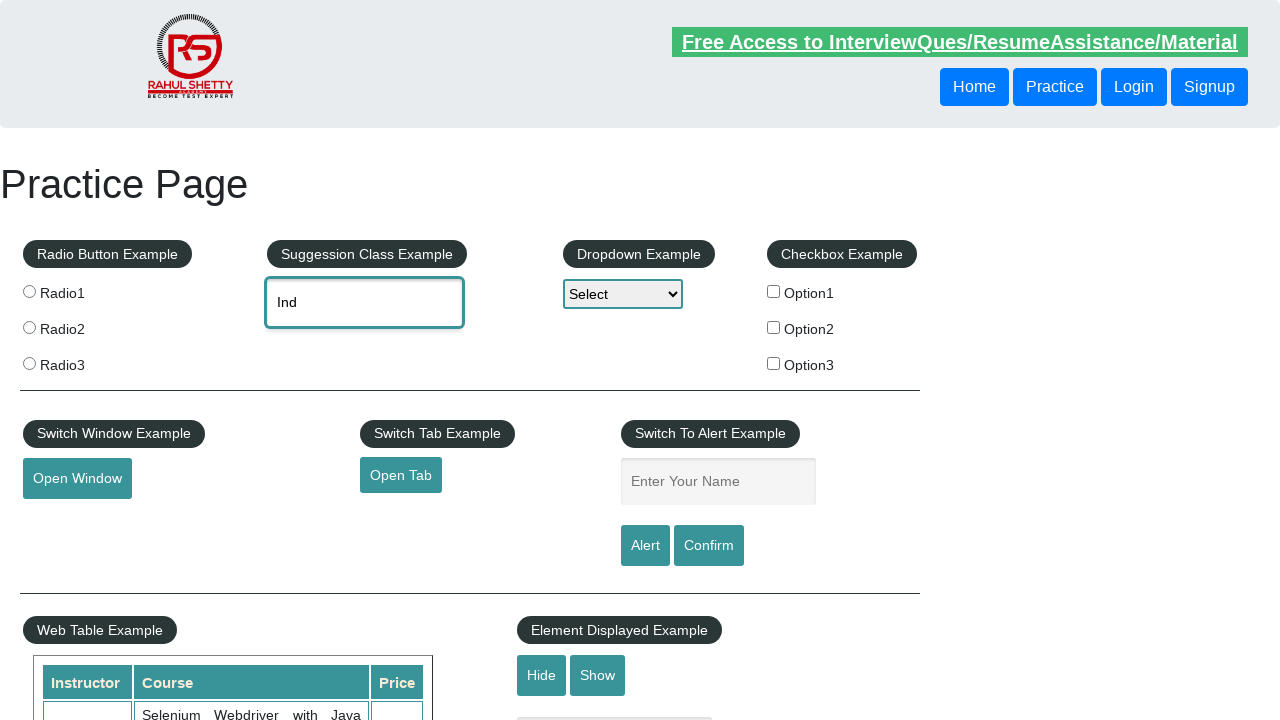

Autocomplete suggestions appeared and became visible
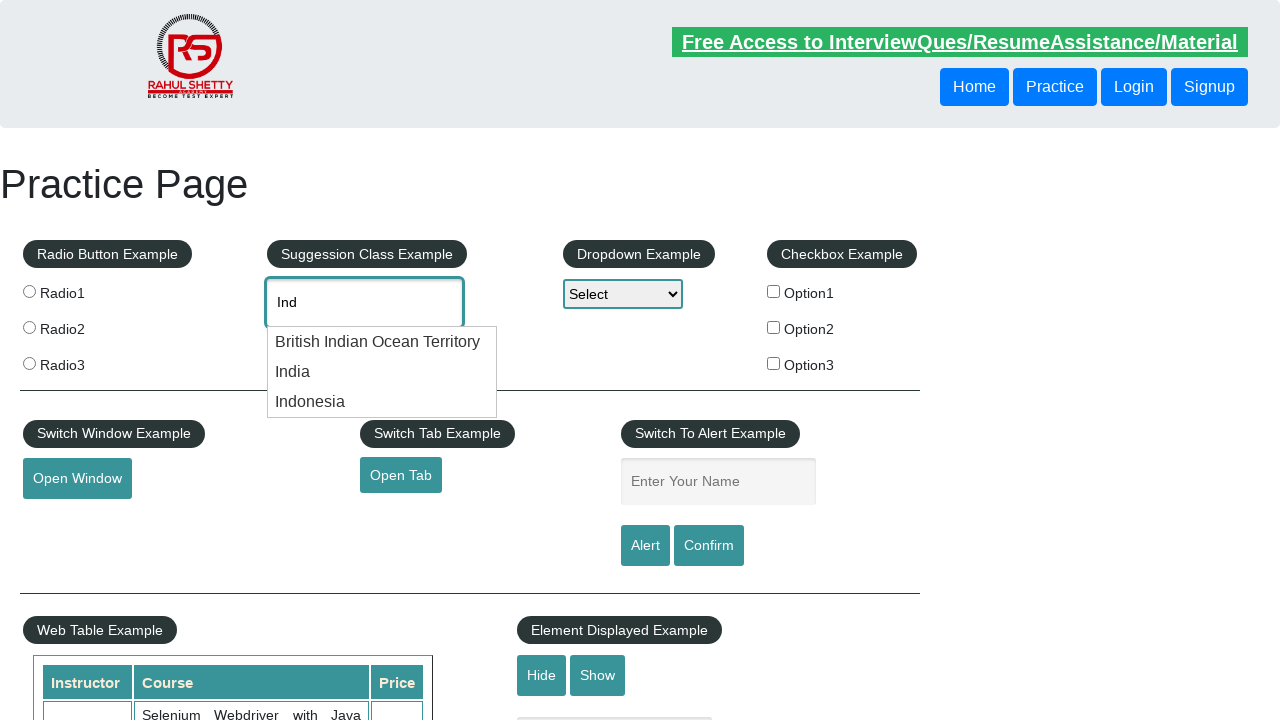

Located all suggestion options in dropdown
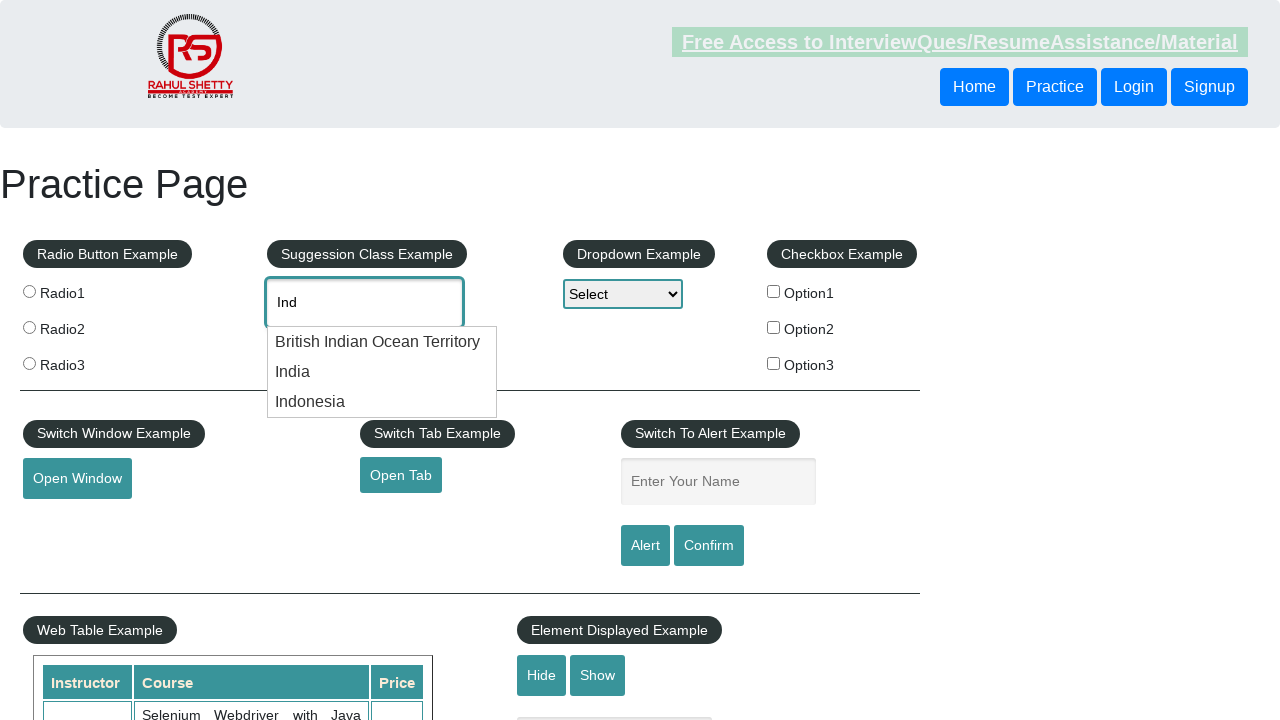

Found 3 suggestion options in dropdown
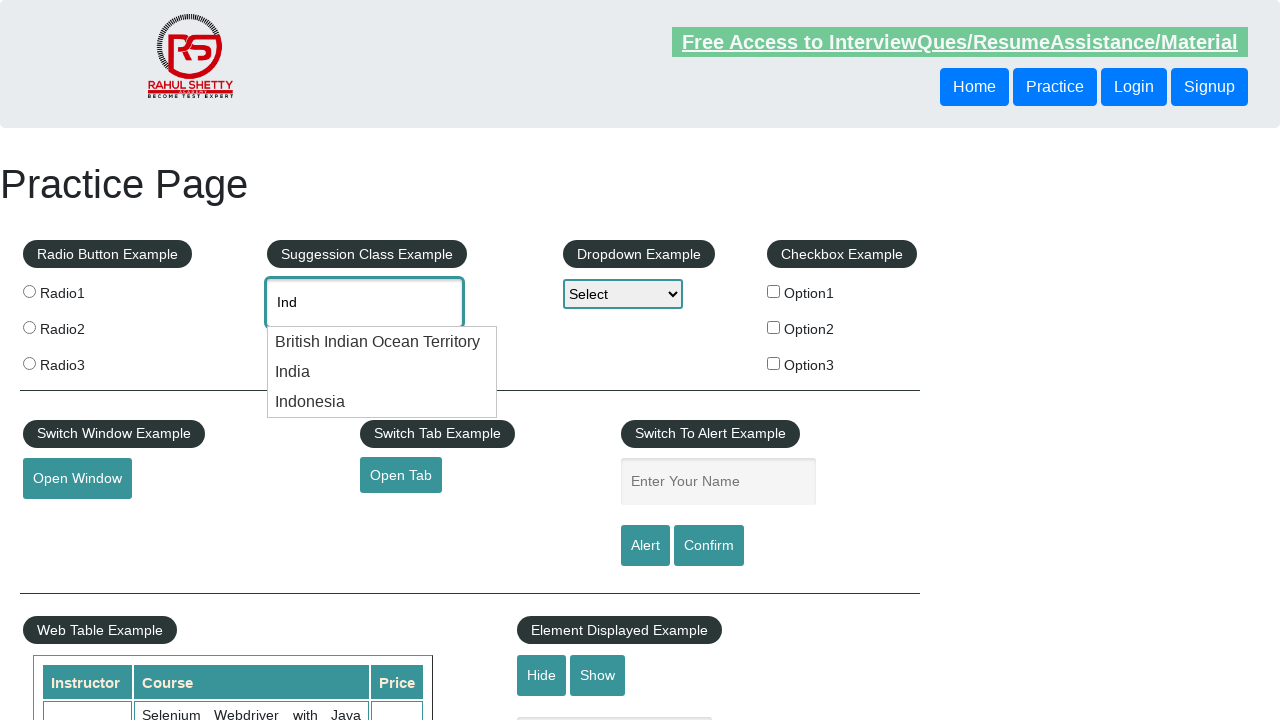

Clicked on 'India' option from the suggestions dropdown at (382, 372) on li.ui-menu-item div >> nth=1
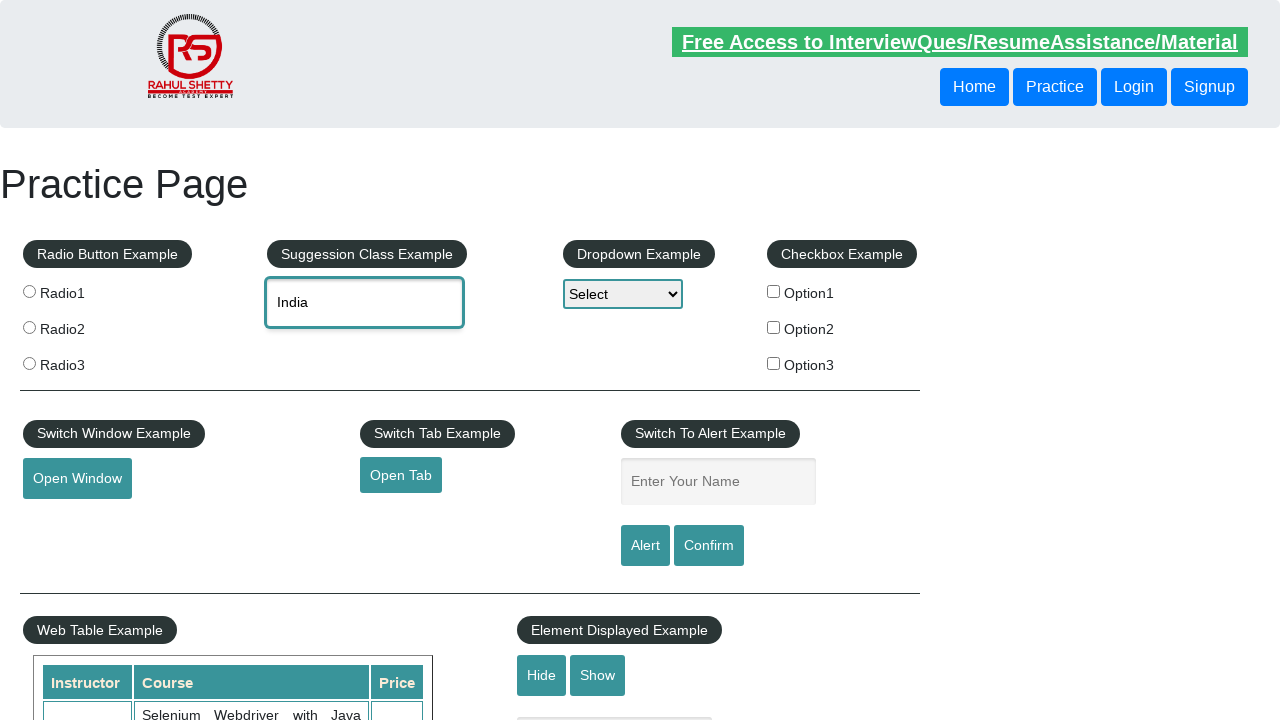

Retrieved the selected value from autocomplete field
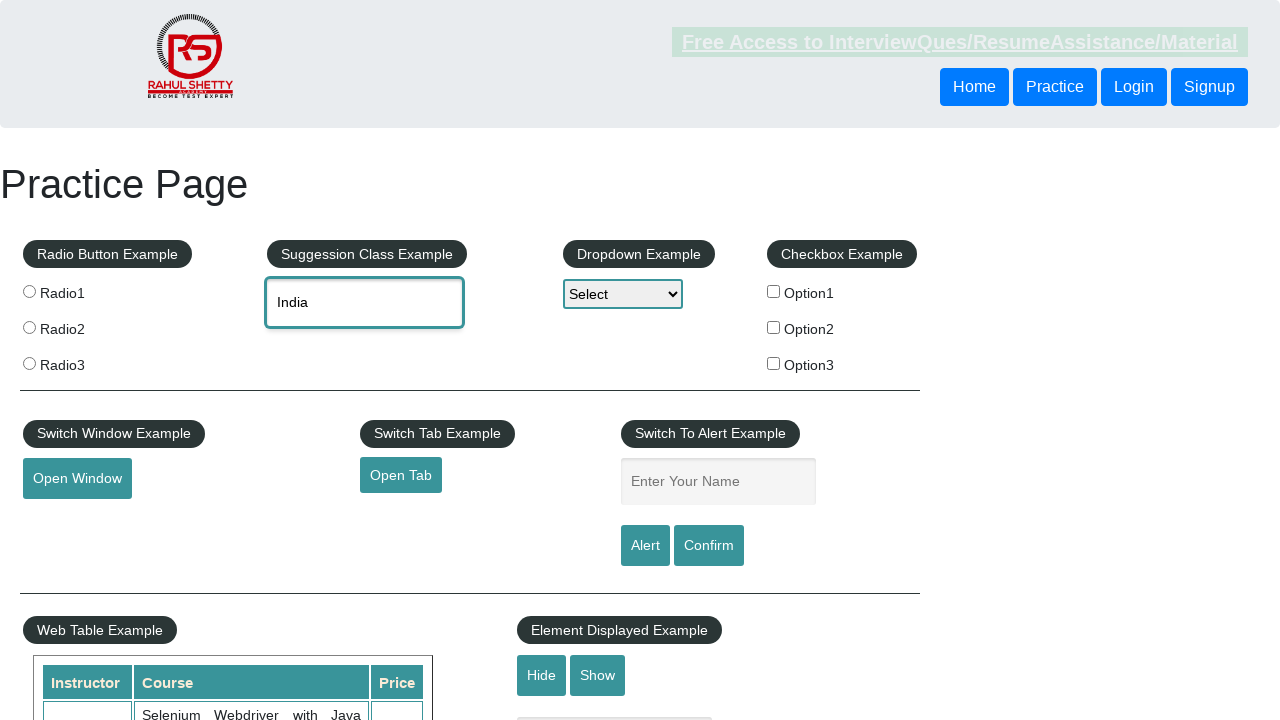

Verified that 'India' was successfully selected in the autocomplete field
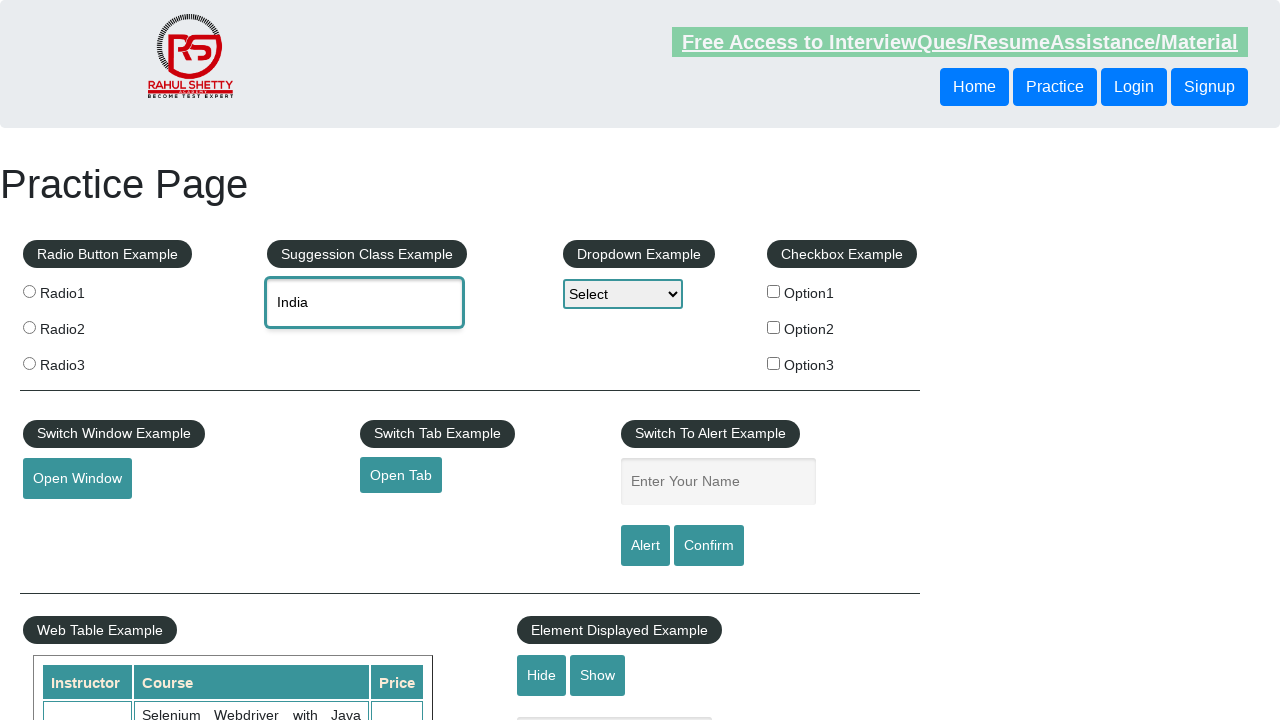

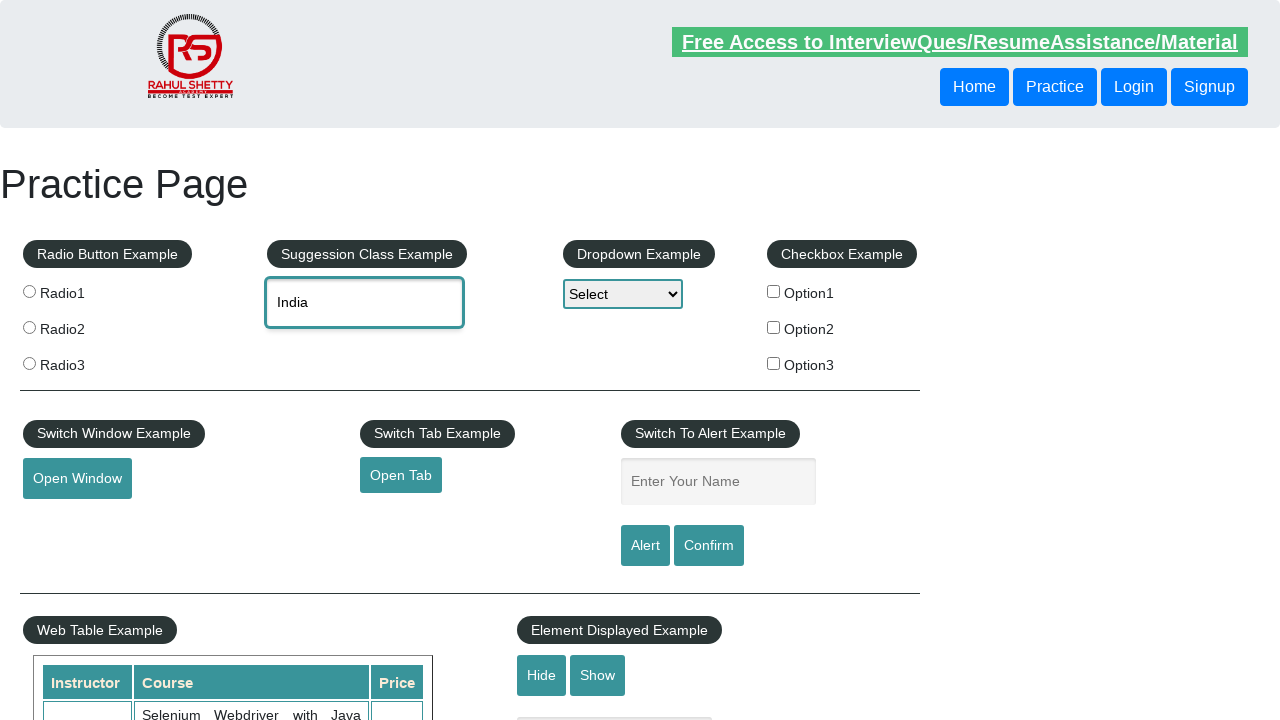